Tests click and hold selection with Ctrl key modifier to select multiple ranges, selecting all 15 items in the grid.

Starting URL: https://automationfc.github.io/jquery-selectable/

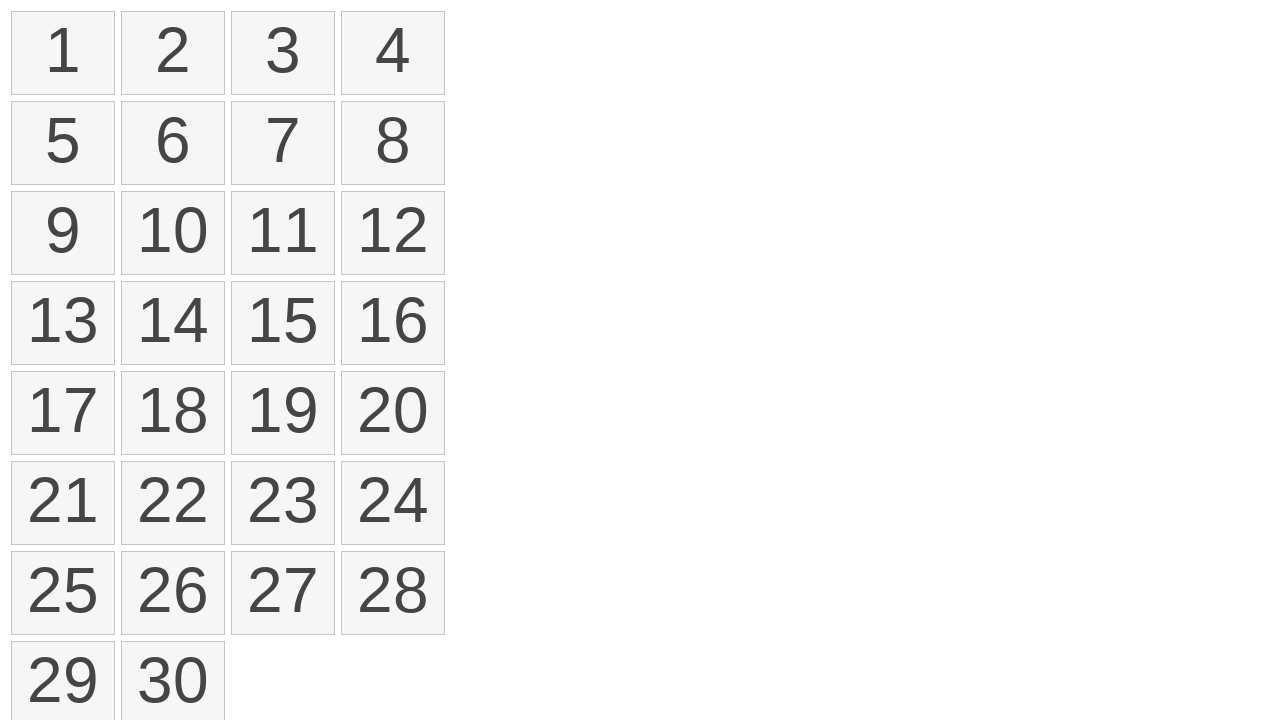

Waited for selectable items to load
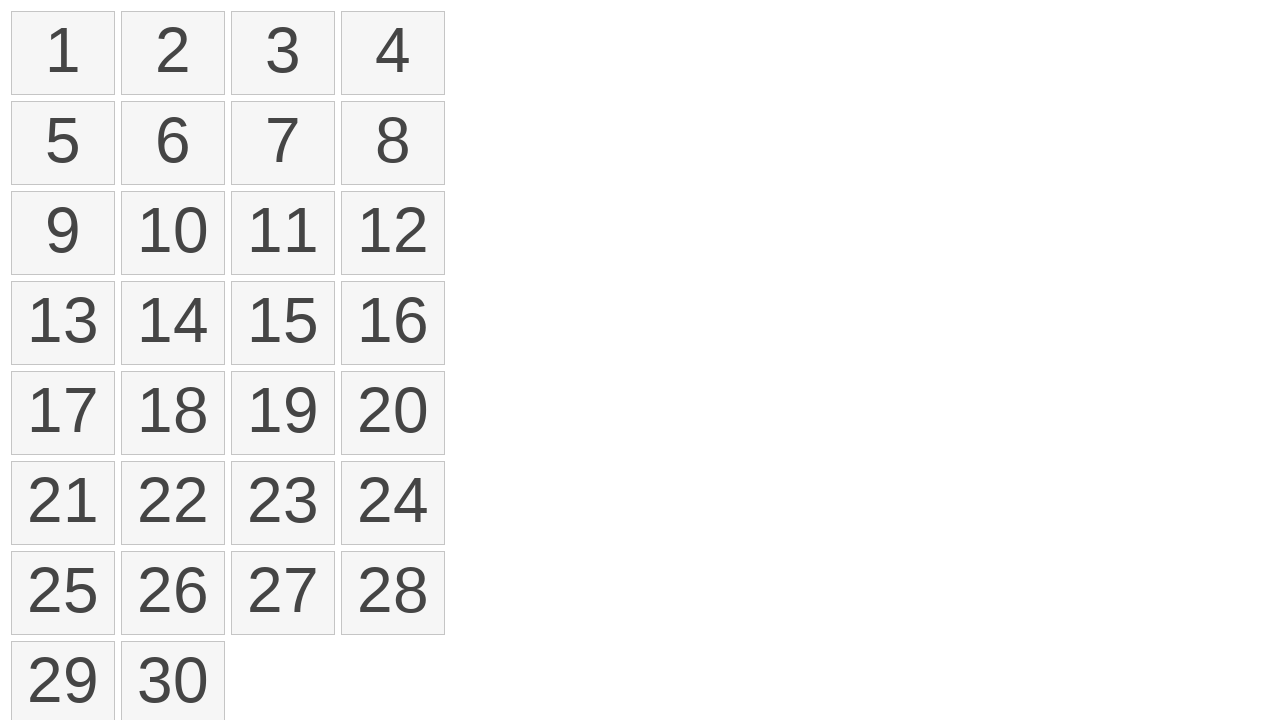

Located all selectable list items
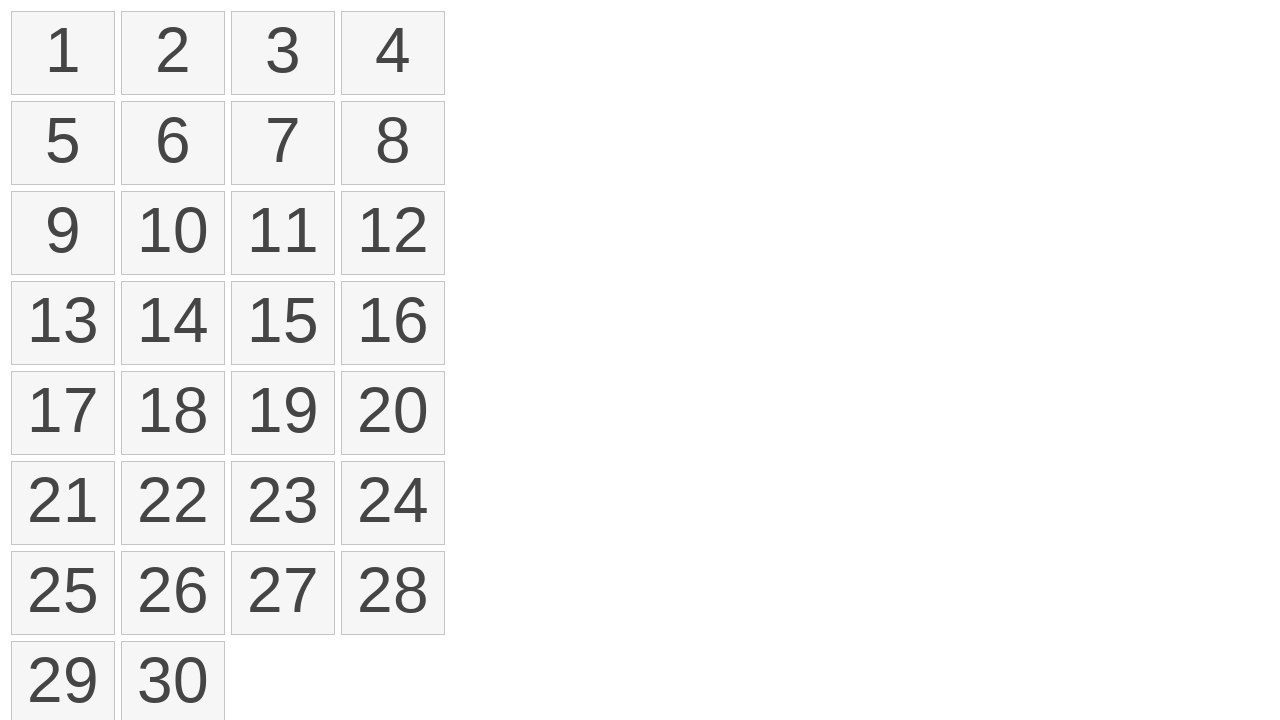

Got bounding box for first item
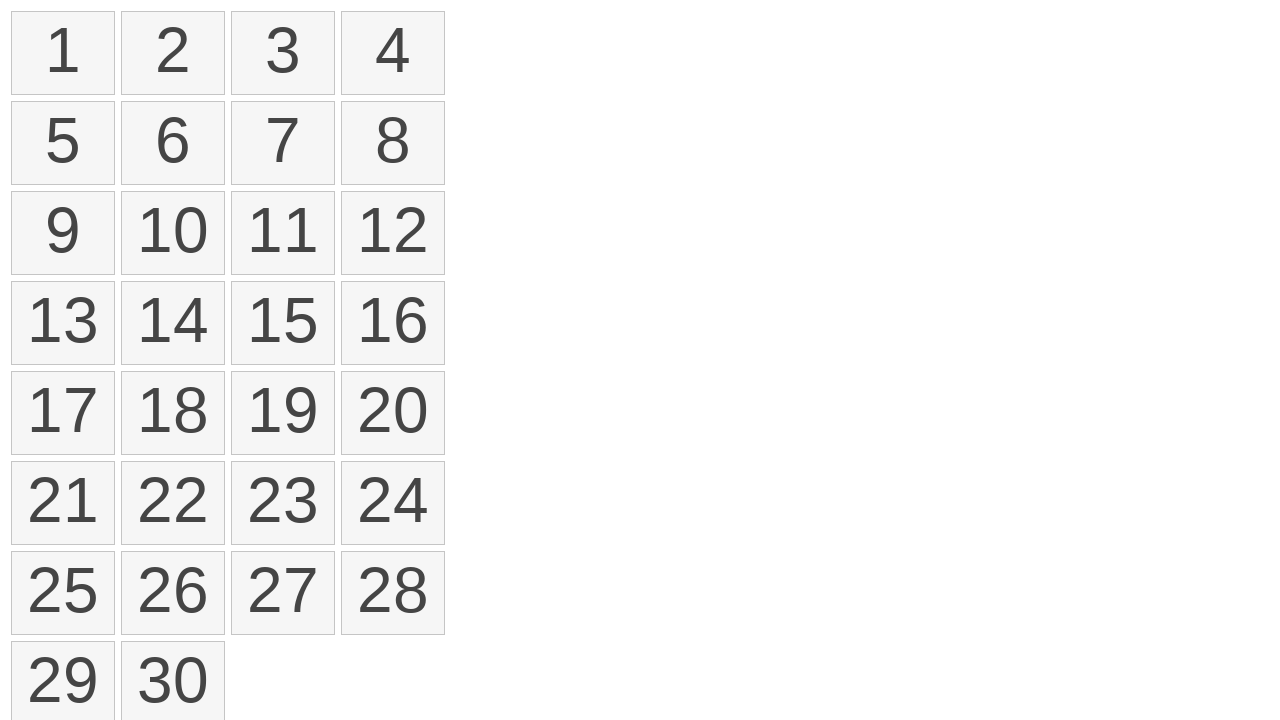

Got bounding box for twelfth item
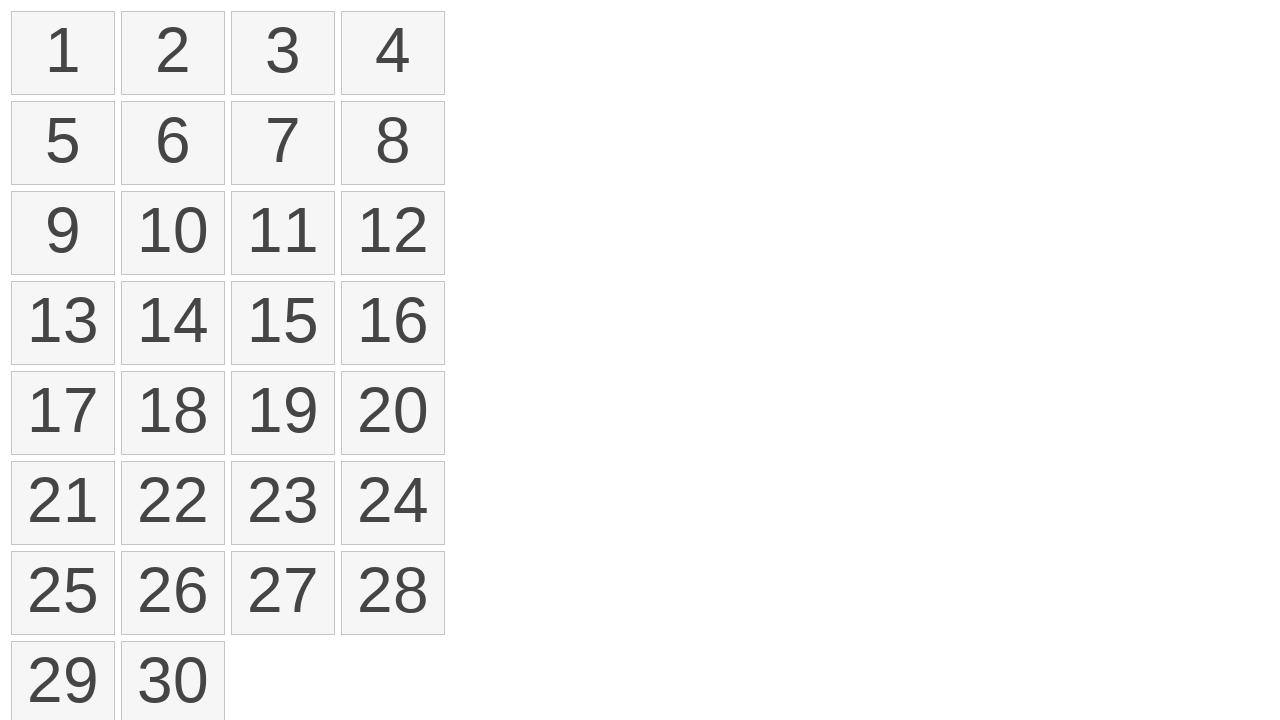

Got bounding box for thirteenth item
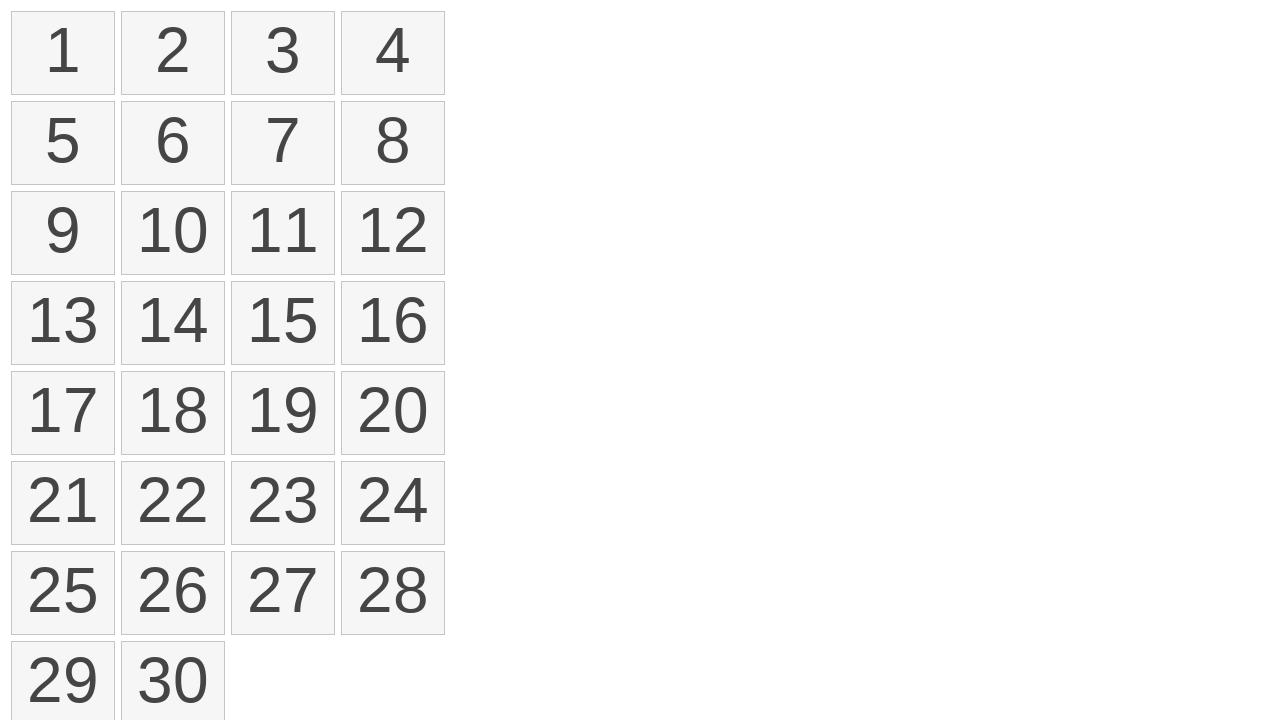

Got bounding box for fifteenth item
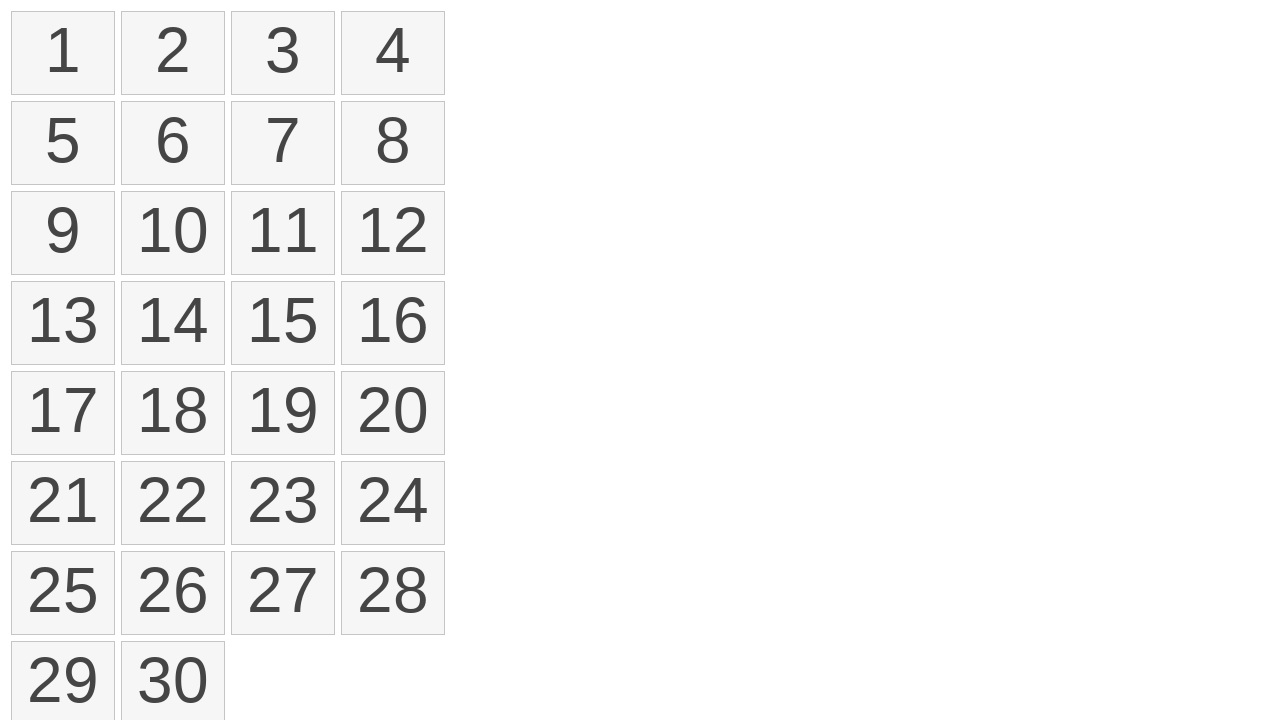

Moved mouse to center of first item at (63, 53)
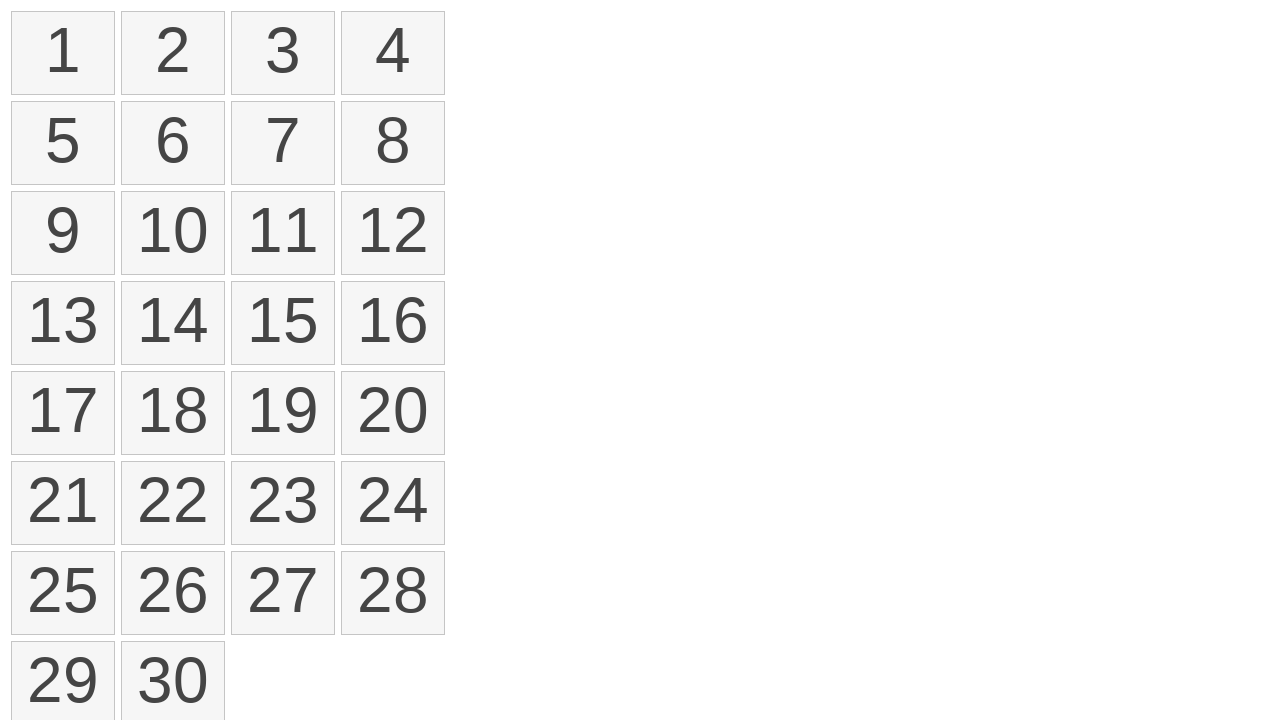

Pressed mouse button down on first item at (63, 53)
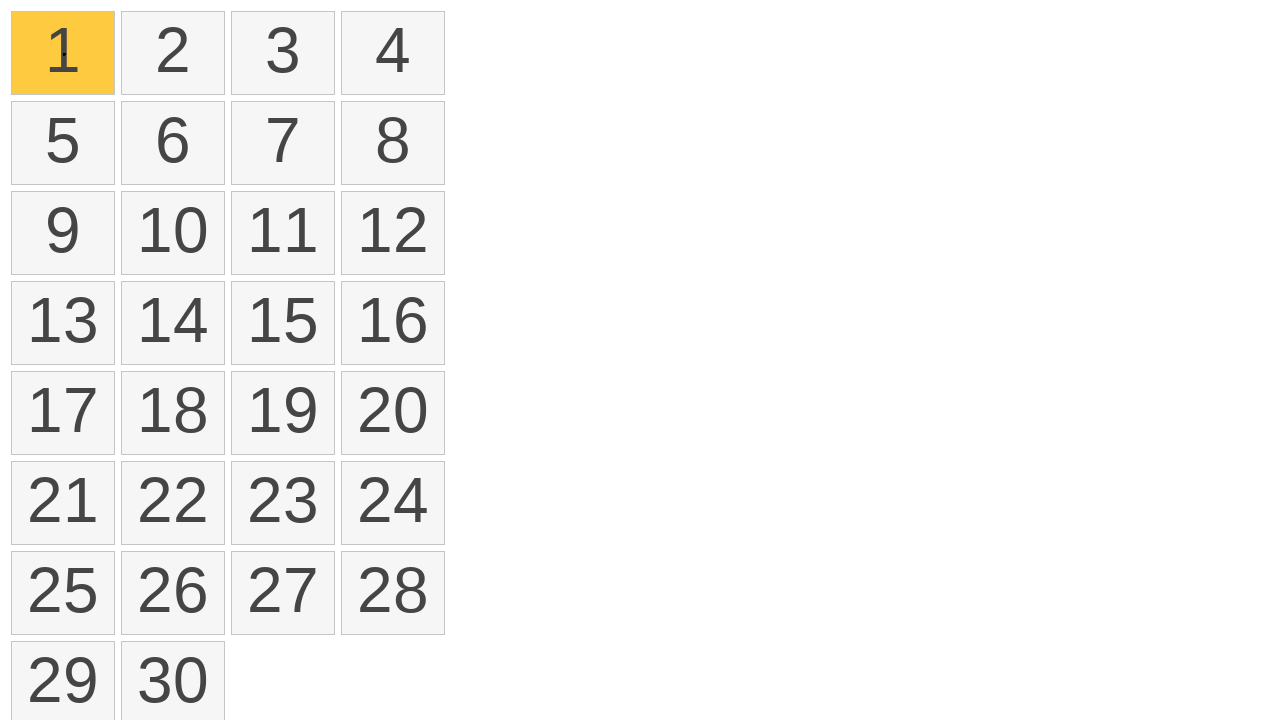

Dragged mouse to twelfth item at (393, 233)
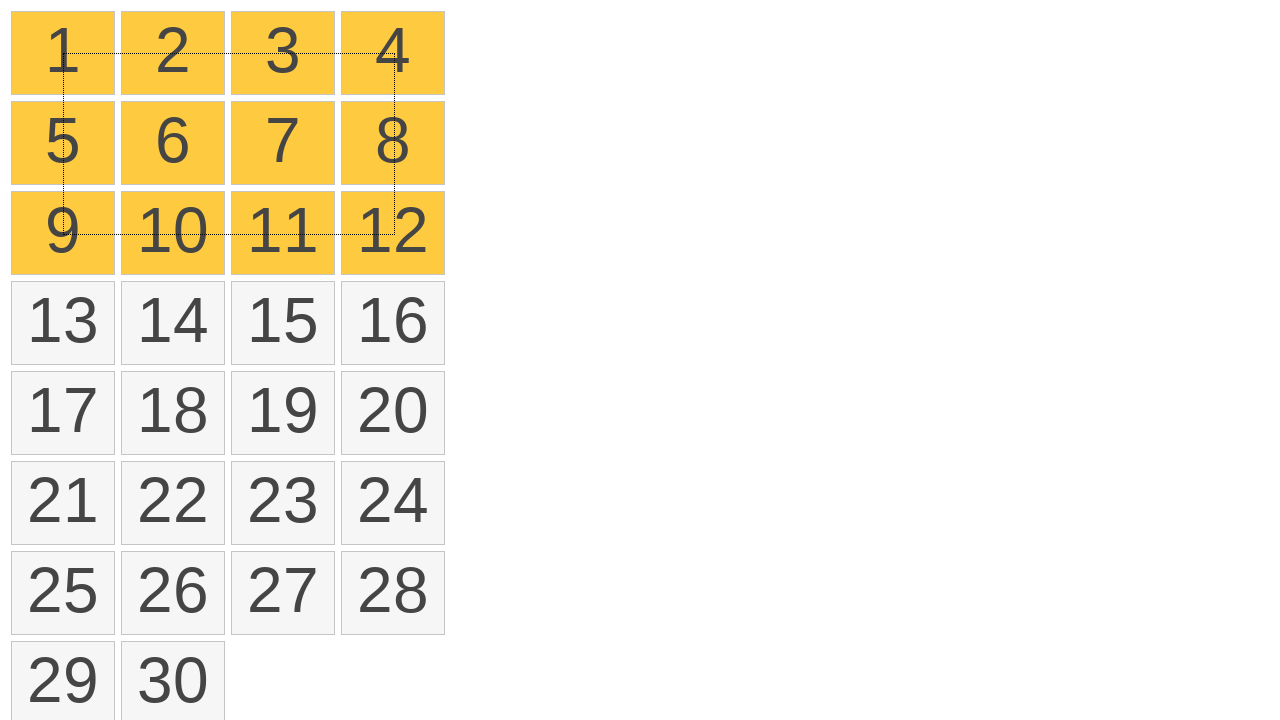

Released mouse button, completing first drag selection from items 1 to 12 at (393, 233)
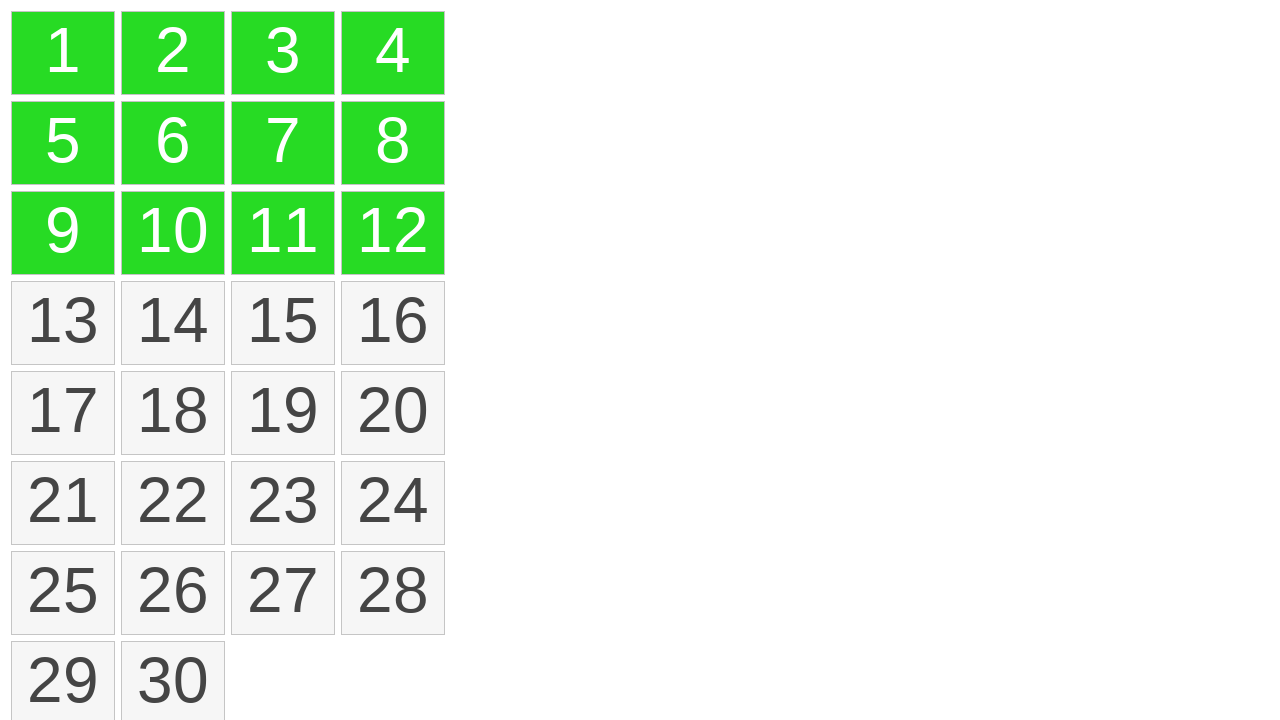

Pressed Control key to enable multi-select mode
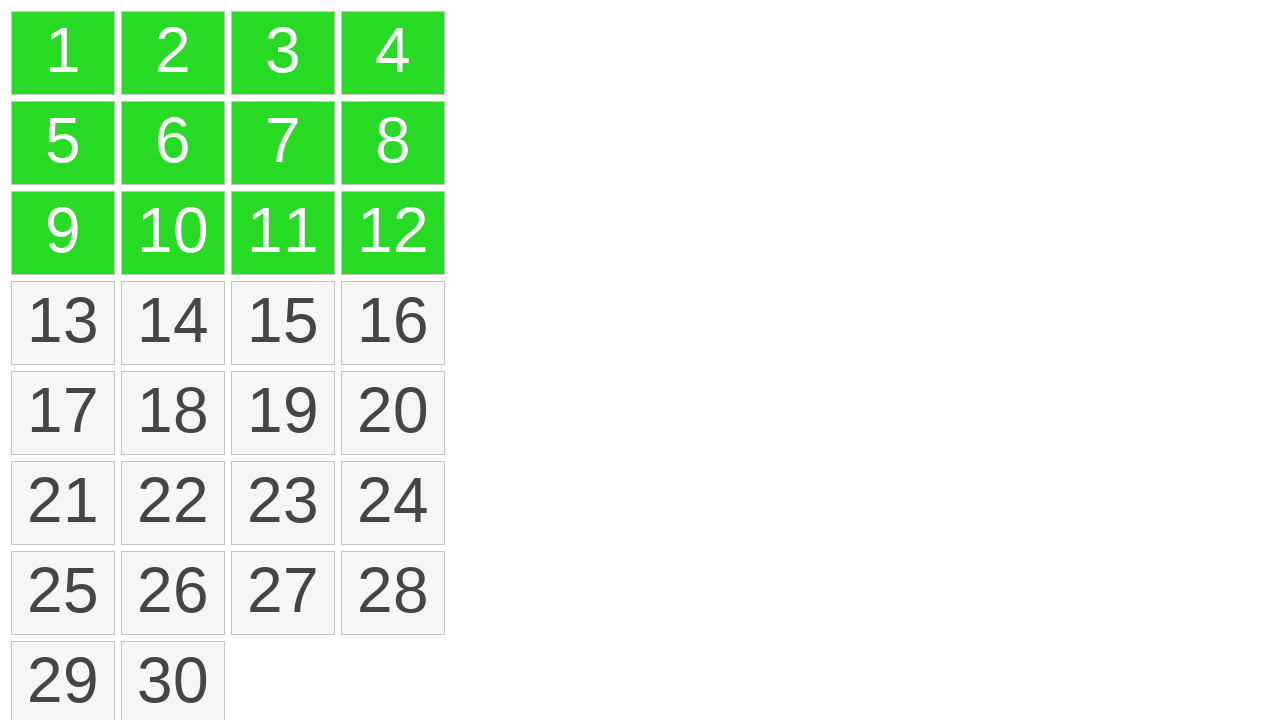

Moved mouse to thirteenth item while holding Control at (63, 323)
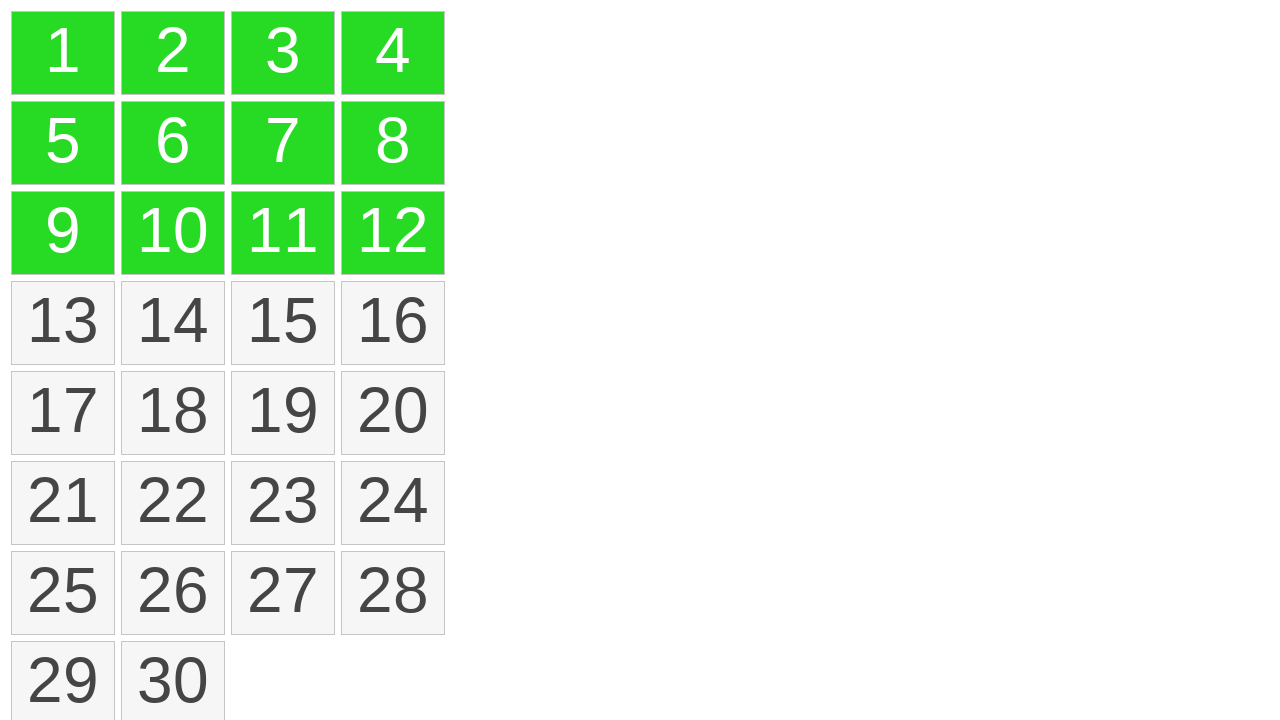

Pressed mouse button down on thirteenth item with Control held at (63, 323)
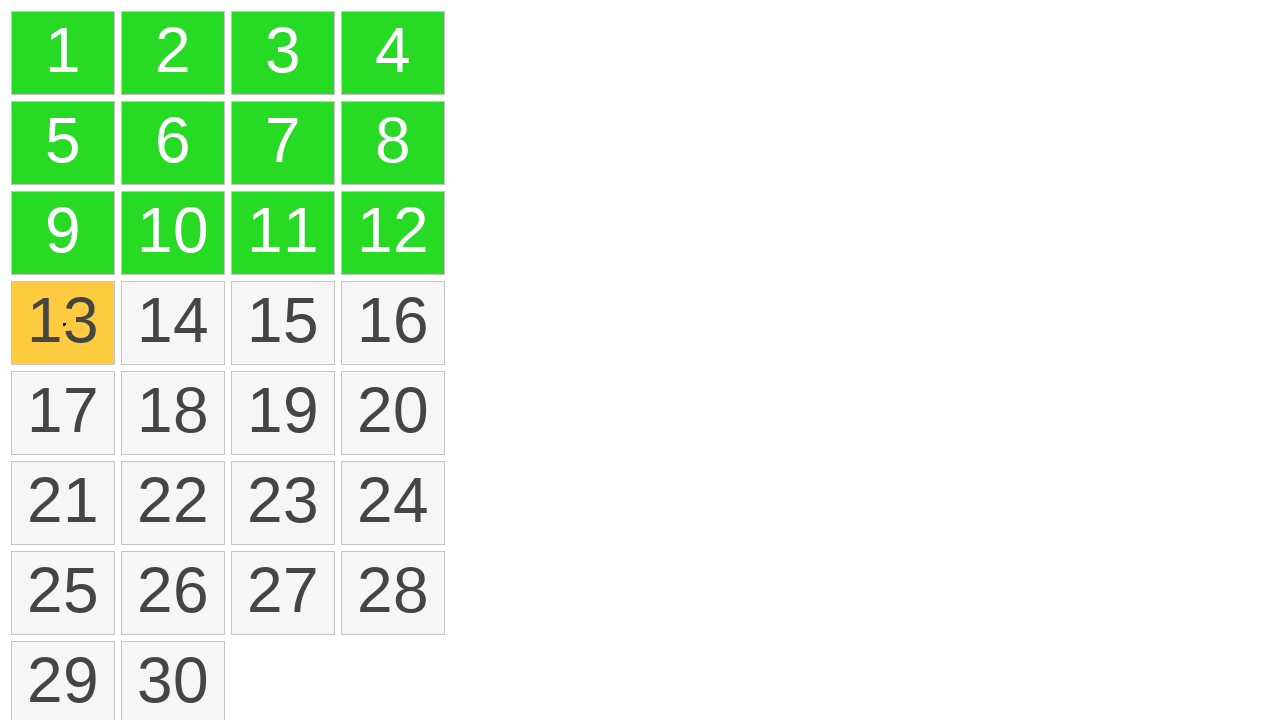

Dragged mouse to fifteenth item while holding Control at (283, 323)
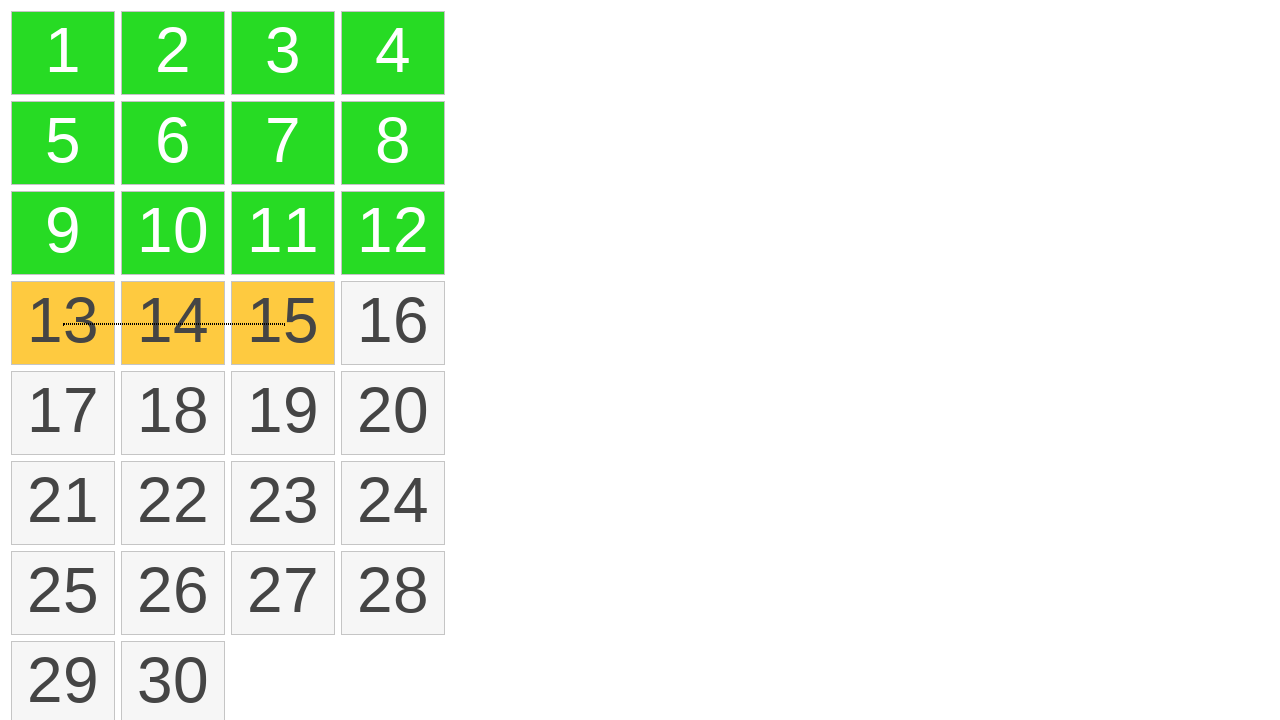

Released mouse button, completing second drag selection from items 13 to 15 at (283, 323)
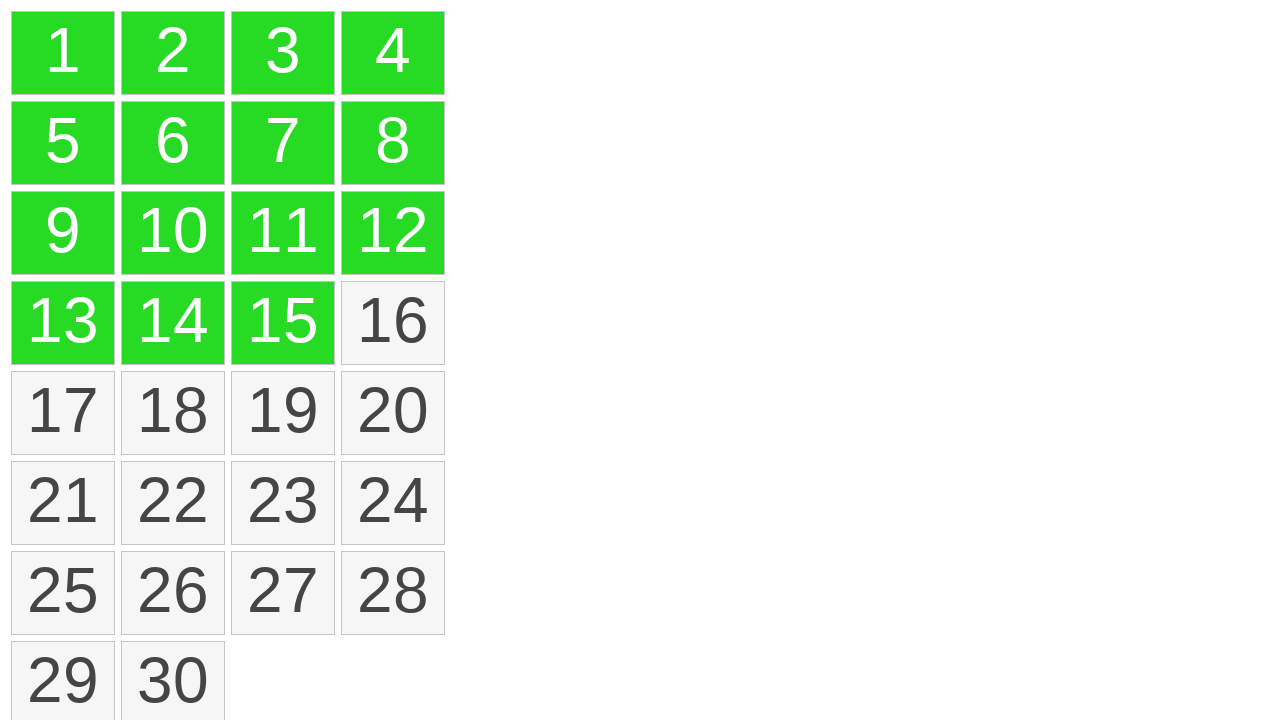

Released Control key
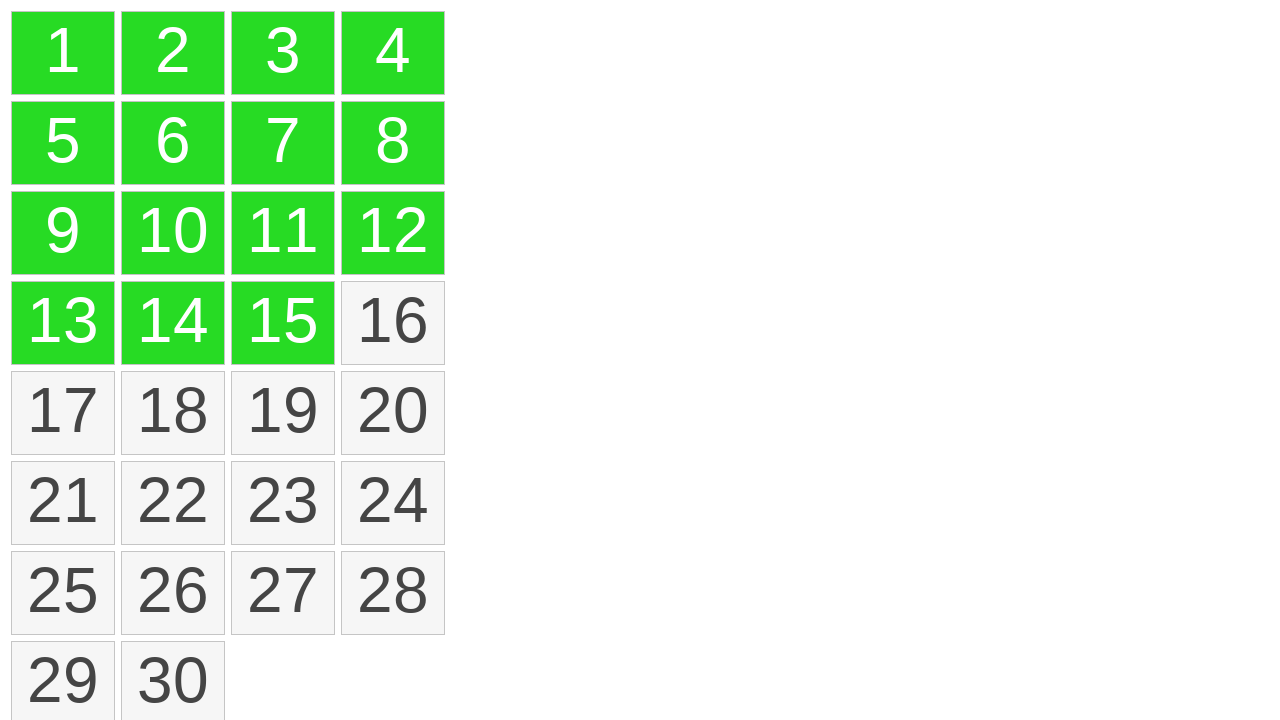

Located all selected items in the grid
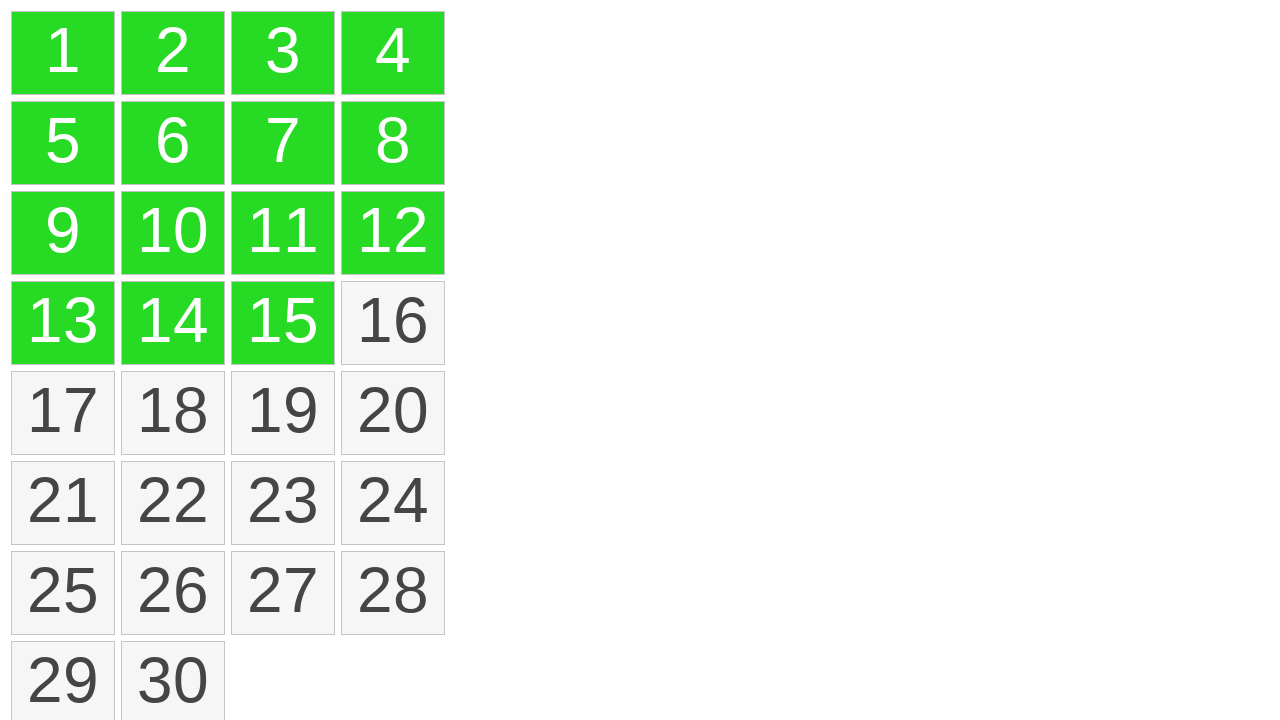

Verified that all 15 items are selected
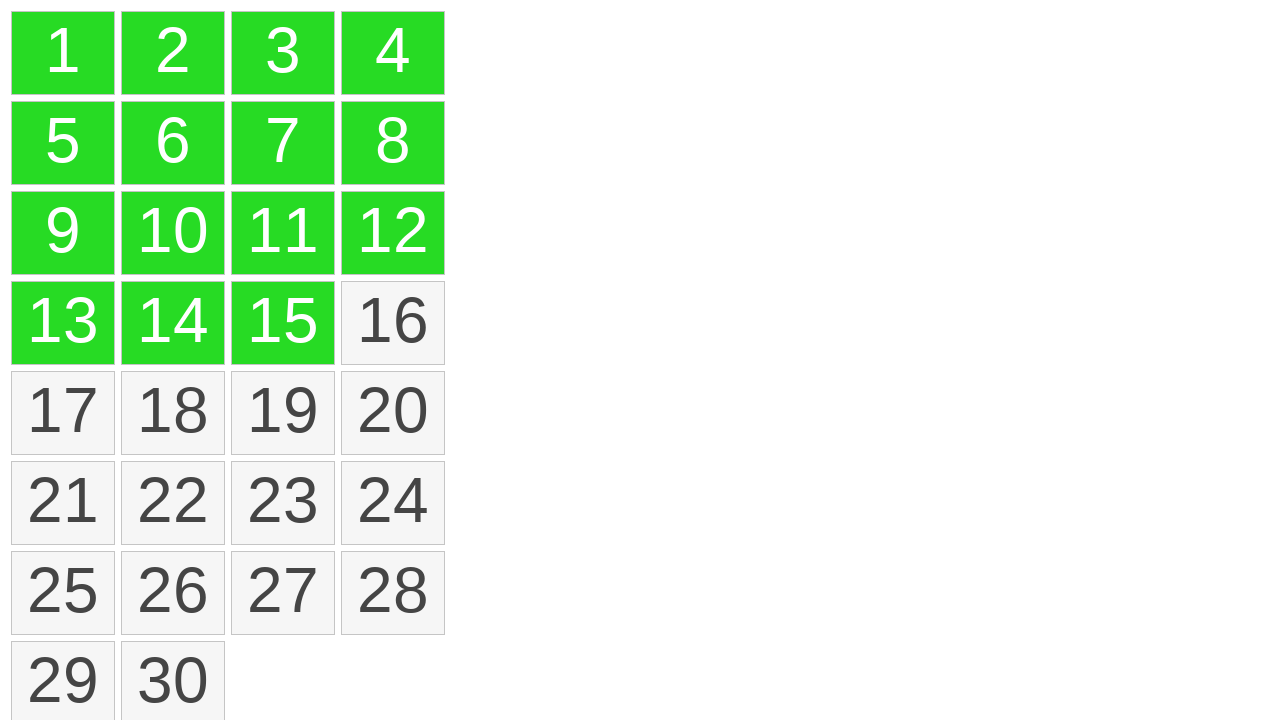

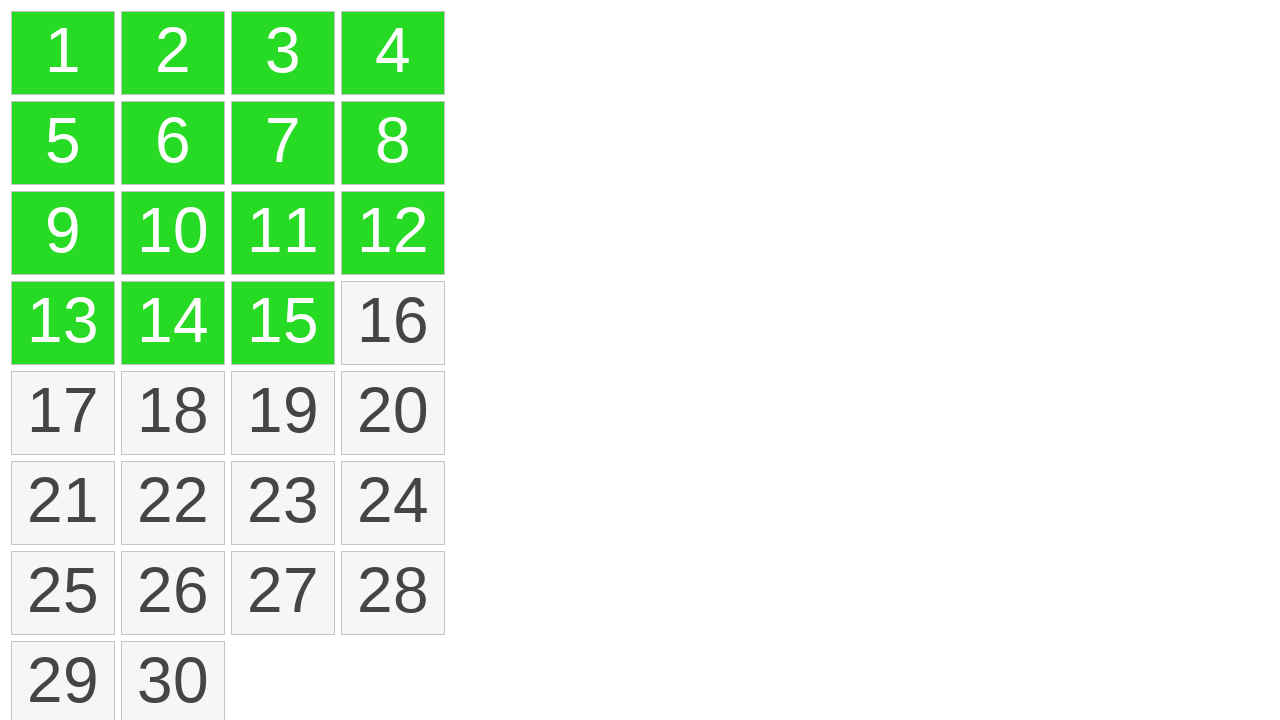